Tests navigation with custom timeout settings by navigating to GitHub and using back, forward, reload with explicit timeouts

Starting URL: https://github.com/microsoft/playwright-dotnet

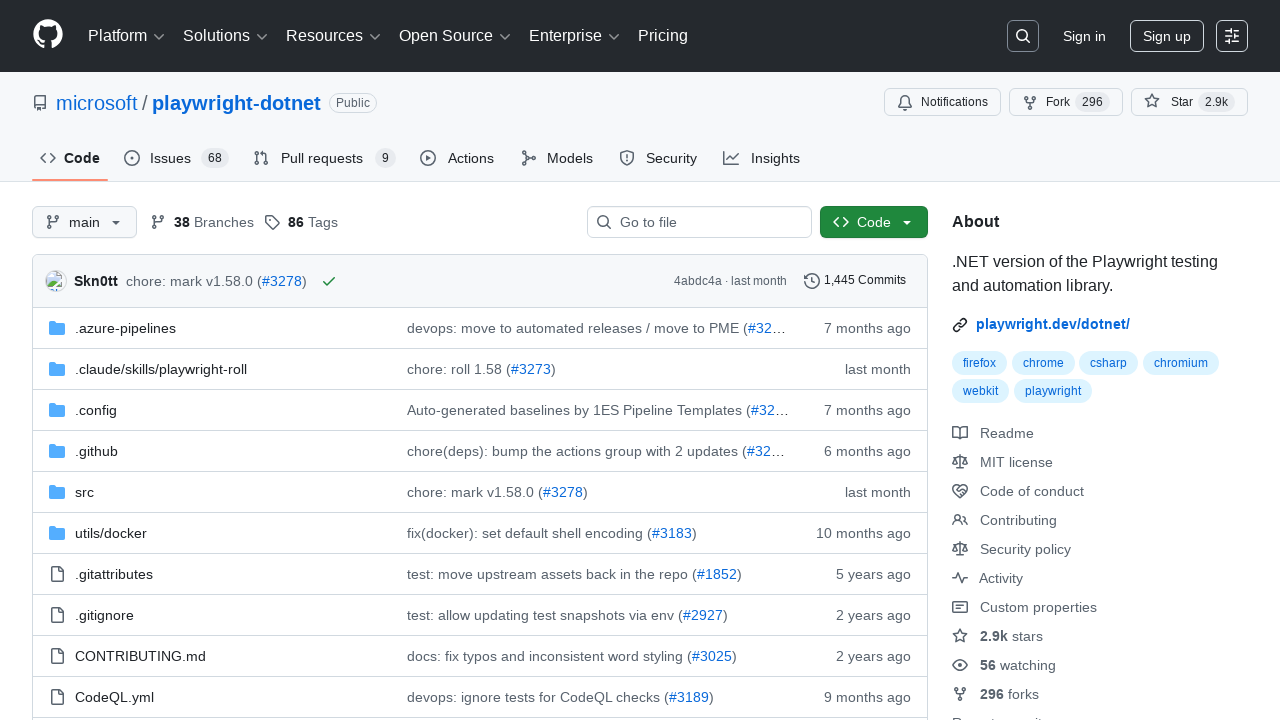

Navigated back to previous page with 30s timeout
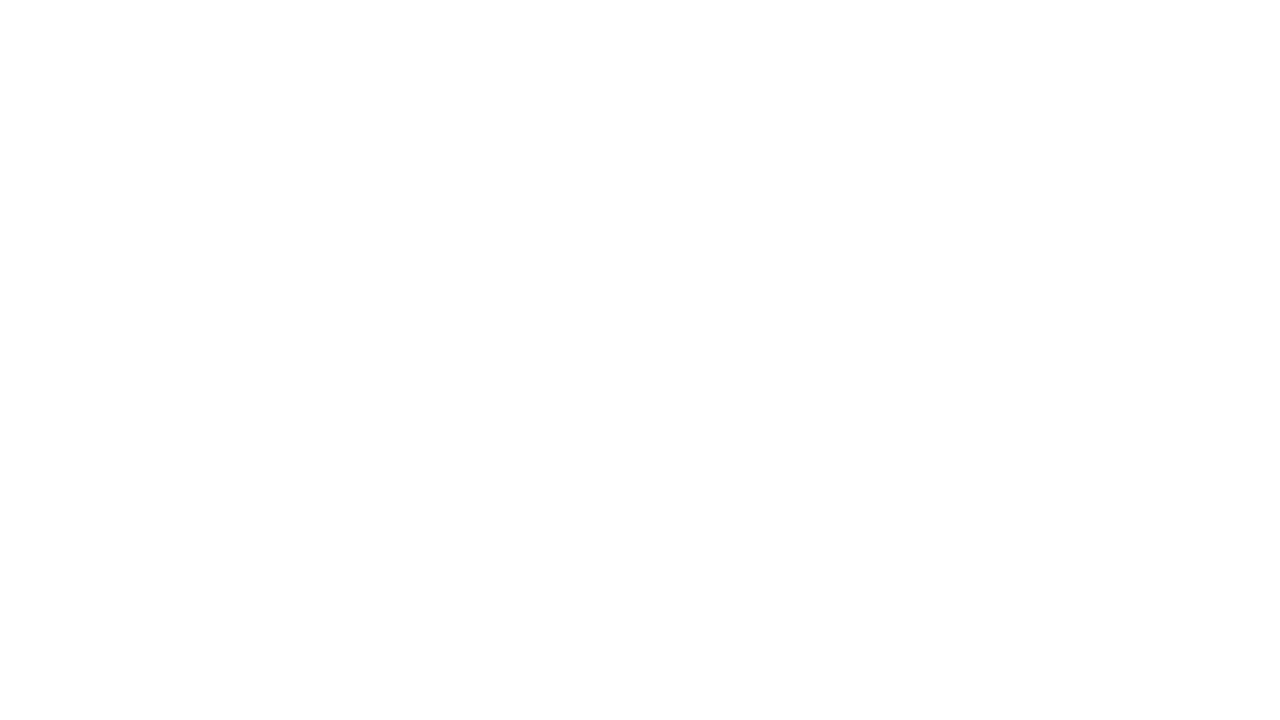

Navigated forward to next page with 30s timeout
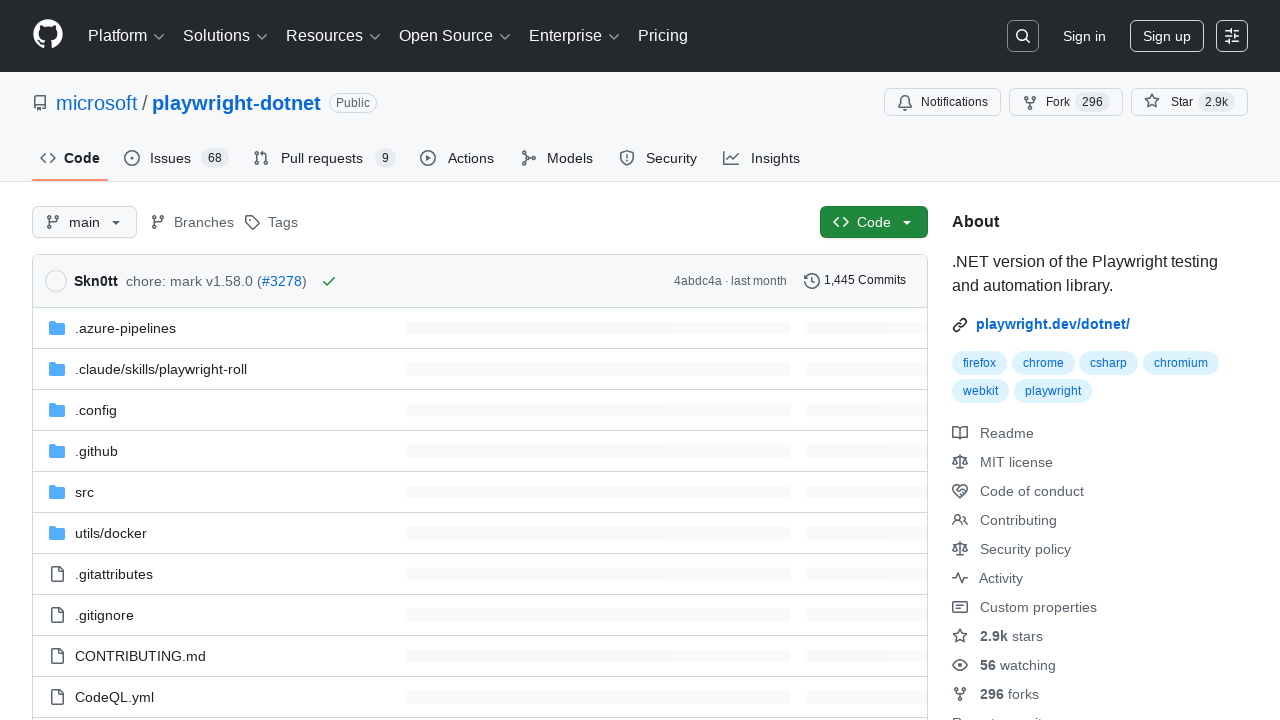

Reloaded current page with 30s timeout
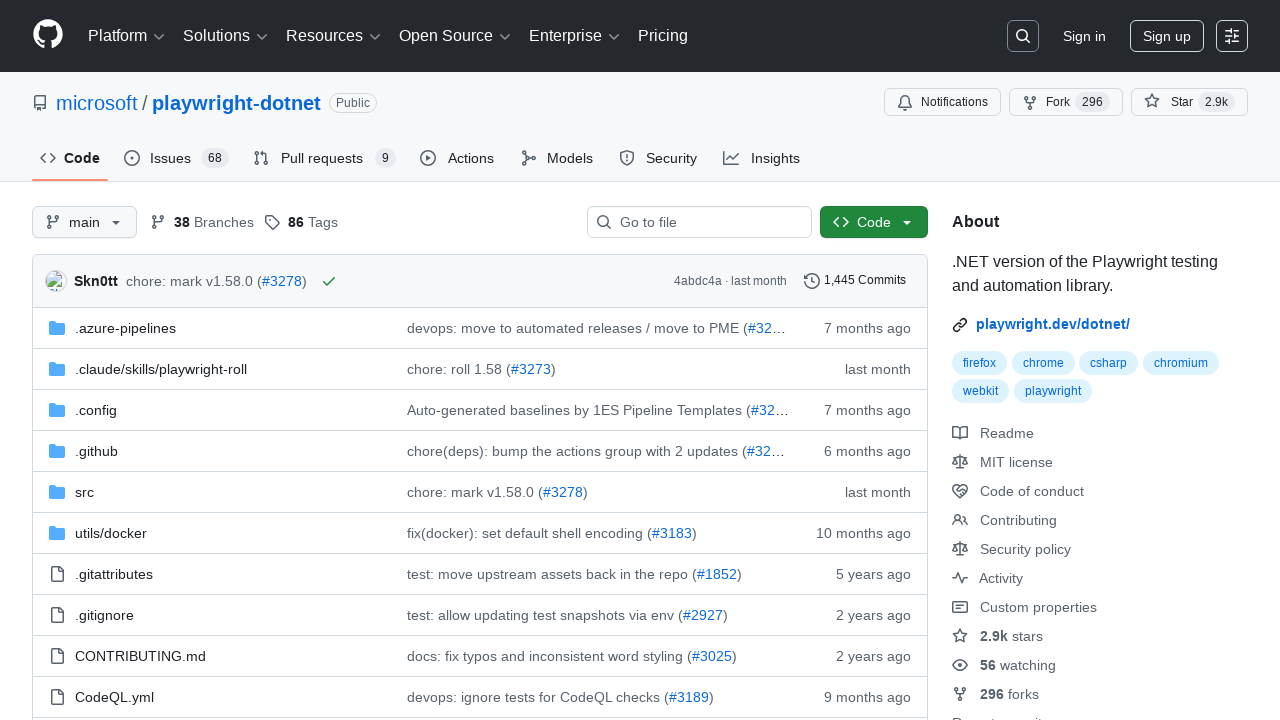

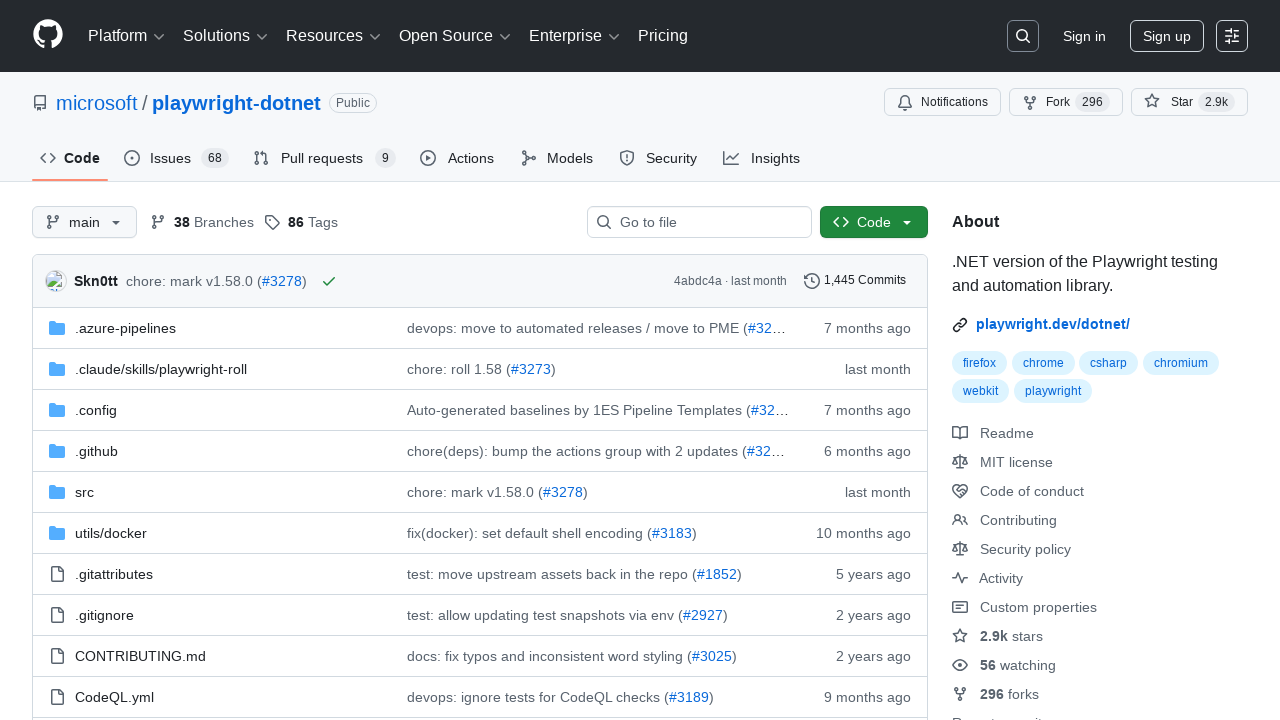